Tests unchecking a completed todo item to mark it as incomplete

Starting URL: https://demo.playwright.dev/todomvc

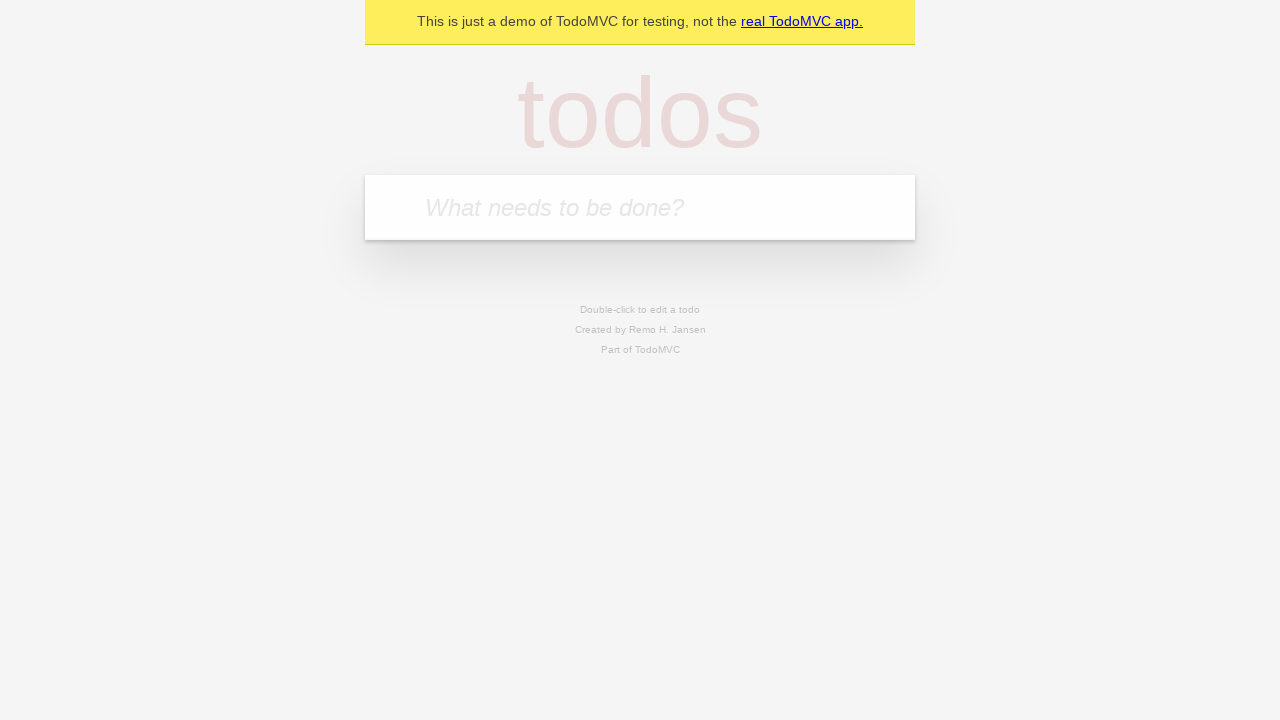

Filled todo input with 'buy some cheese' on internal:attr=[placeholder="What needs to be done?"i]
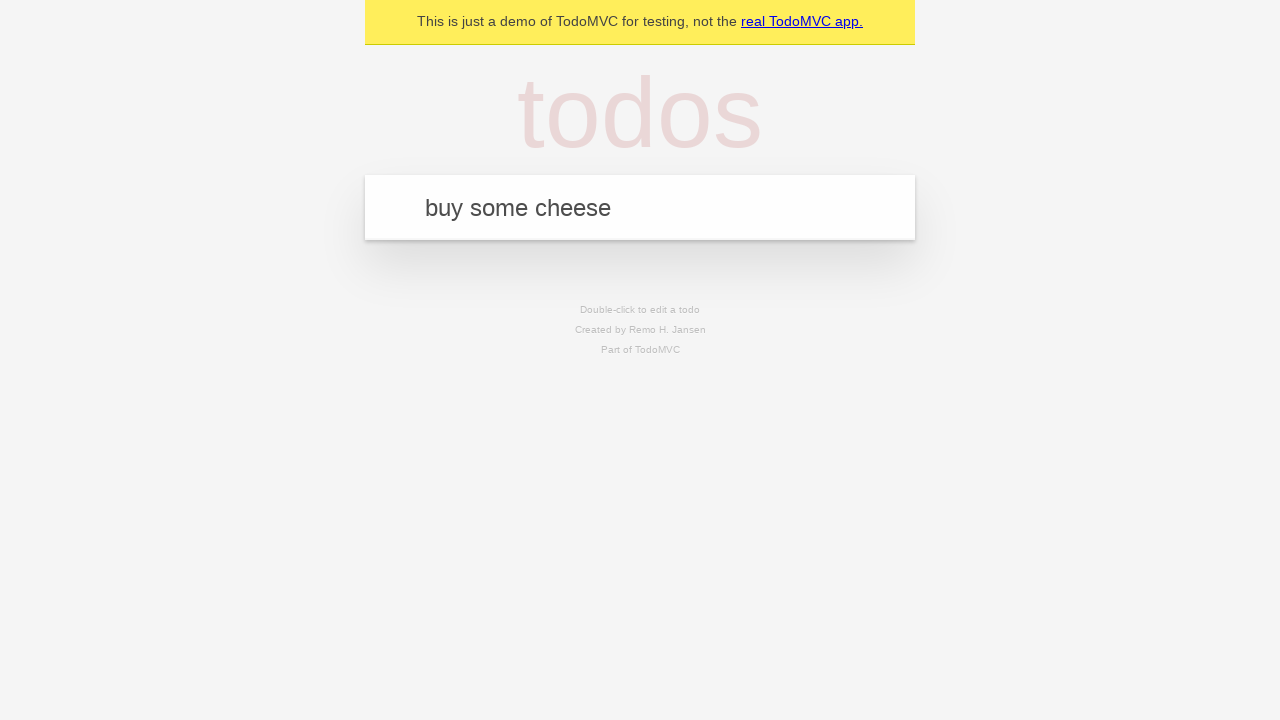

Pressed Enter to add first todo item on internal:attr=[placeholder="What needs to be done?"i]
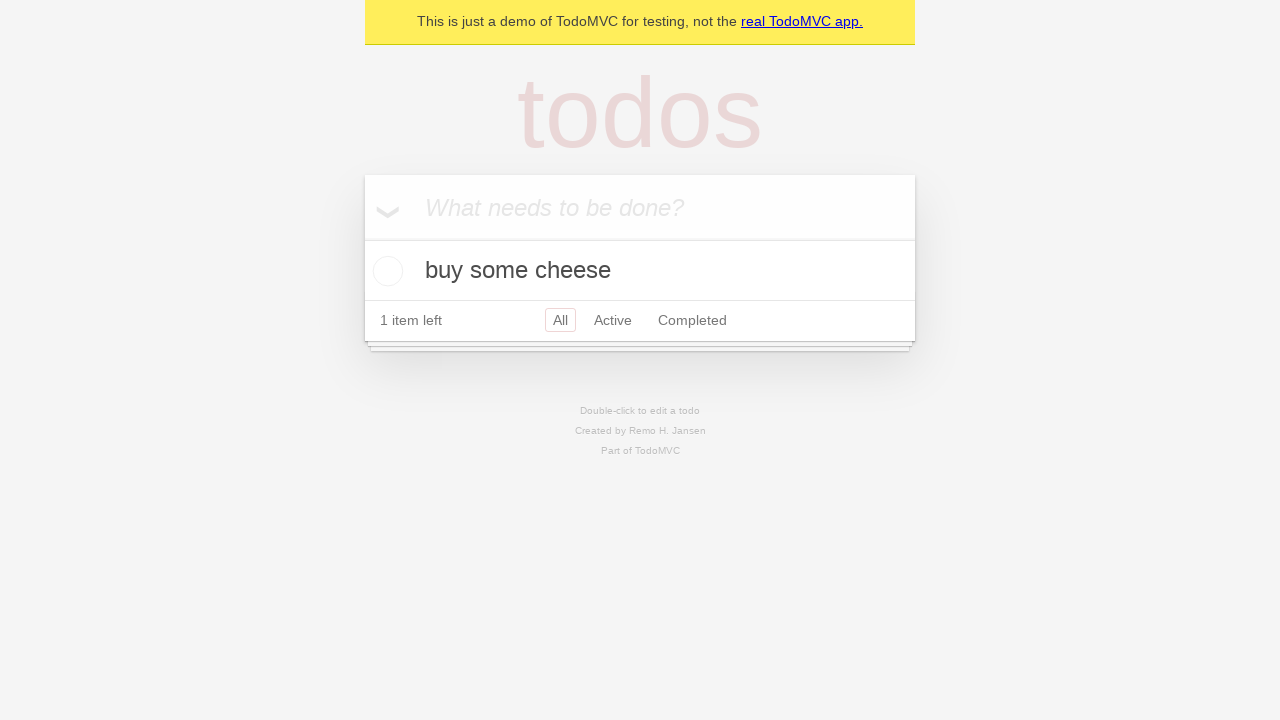

Filled todo input with 'feed the cat' on internal:attr=[placeholder="What needs to be done?"i]
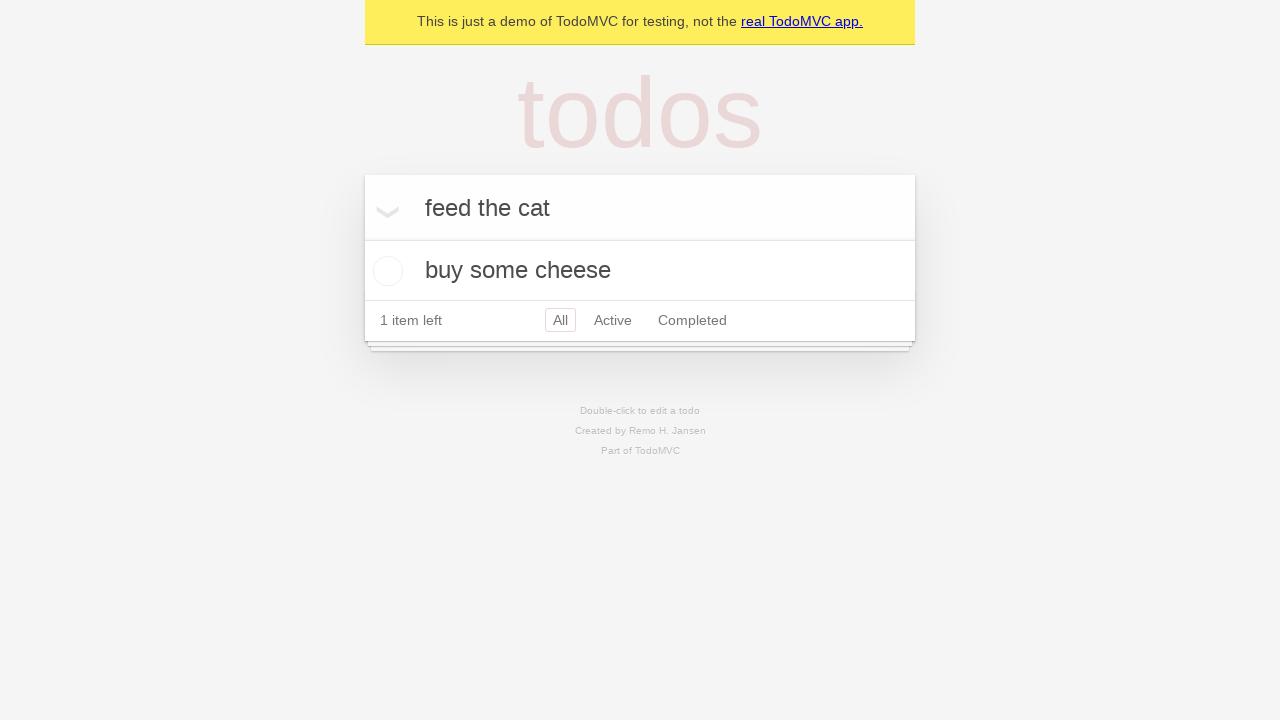

Pressed Enter to add second todo item on internal:attr=[placeholder="What needs to be done?"i]
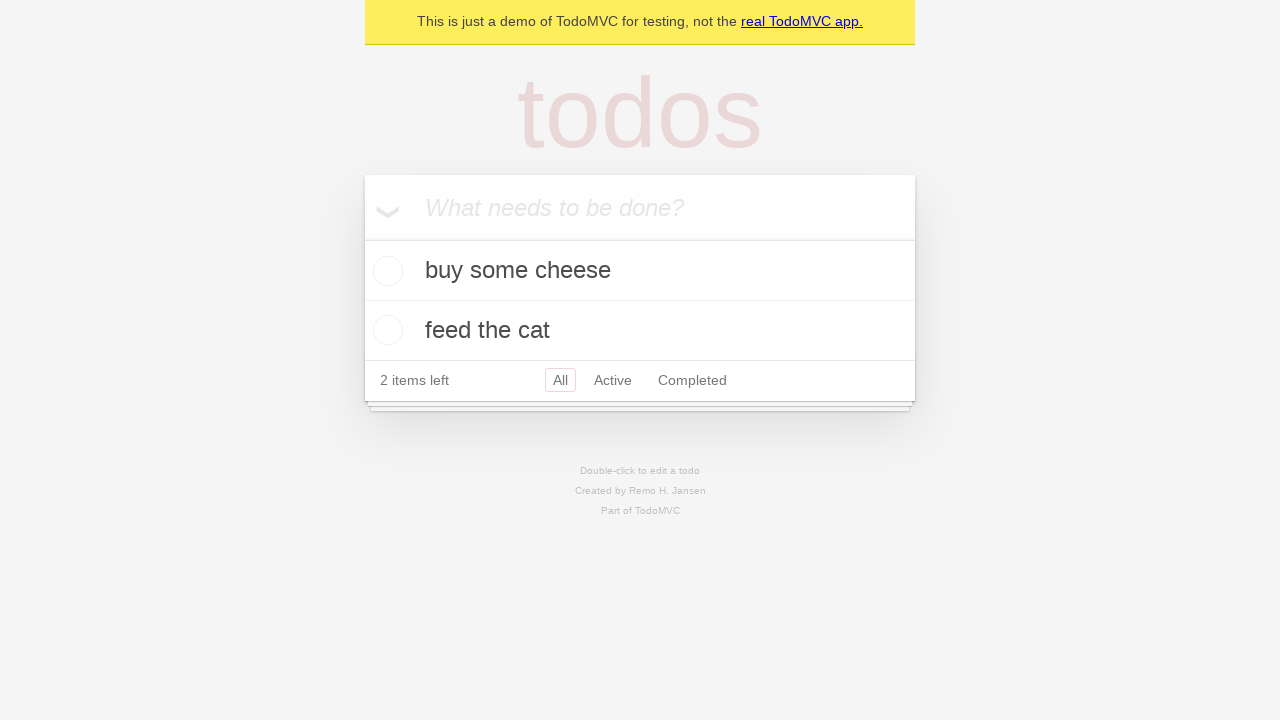

Checked the first todo item to mark it as complete at (385, 271) on [data-testid='todo-item'] >> nth=0 >> internal:role=checkbox
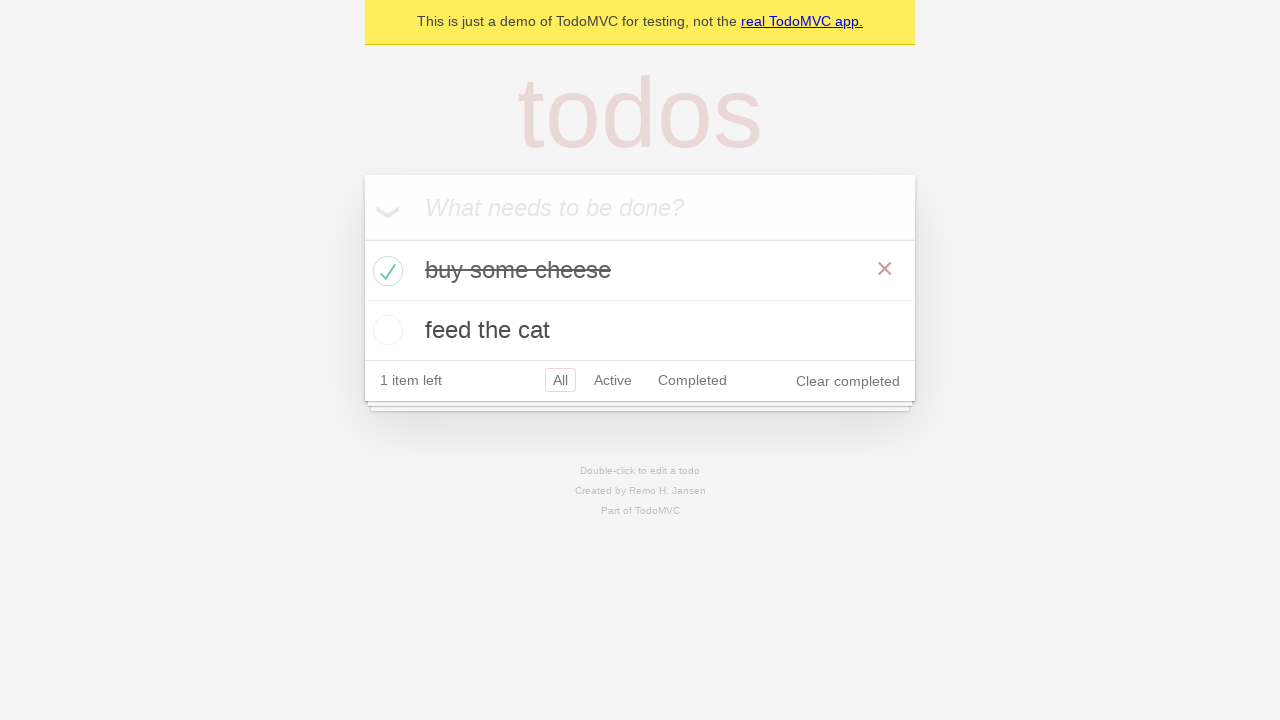

Unchecked the first todo item to mark it as incomplete at (385, 271) on [data-testid='todo-item'] >> nth=0 >> internal:role=checkbox
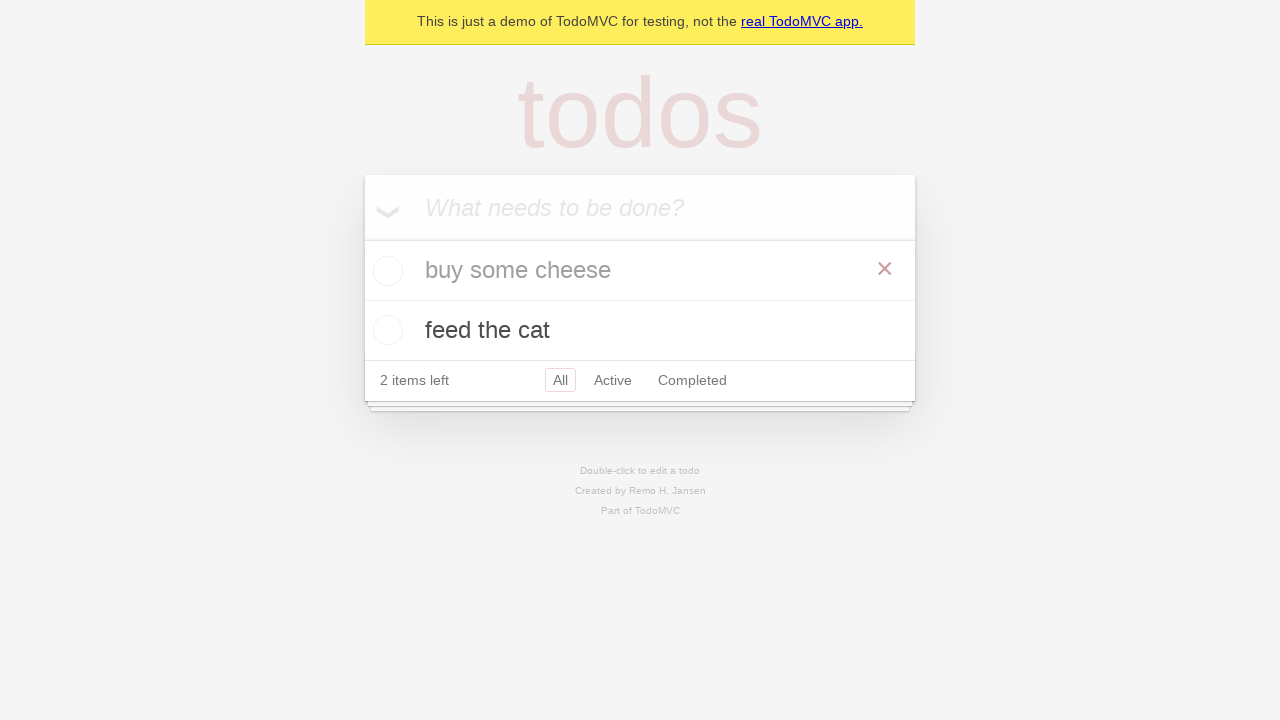

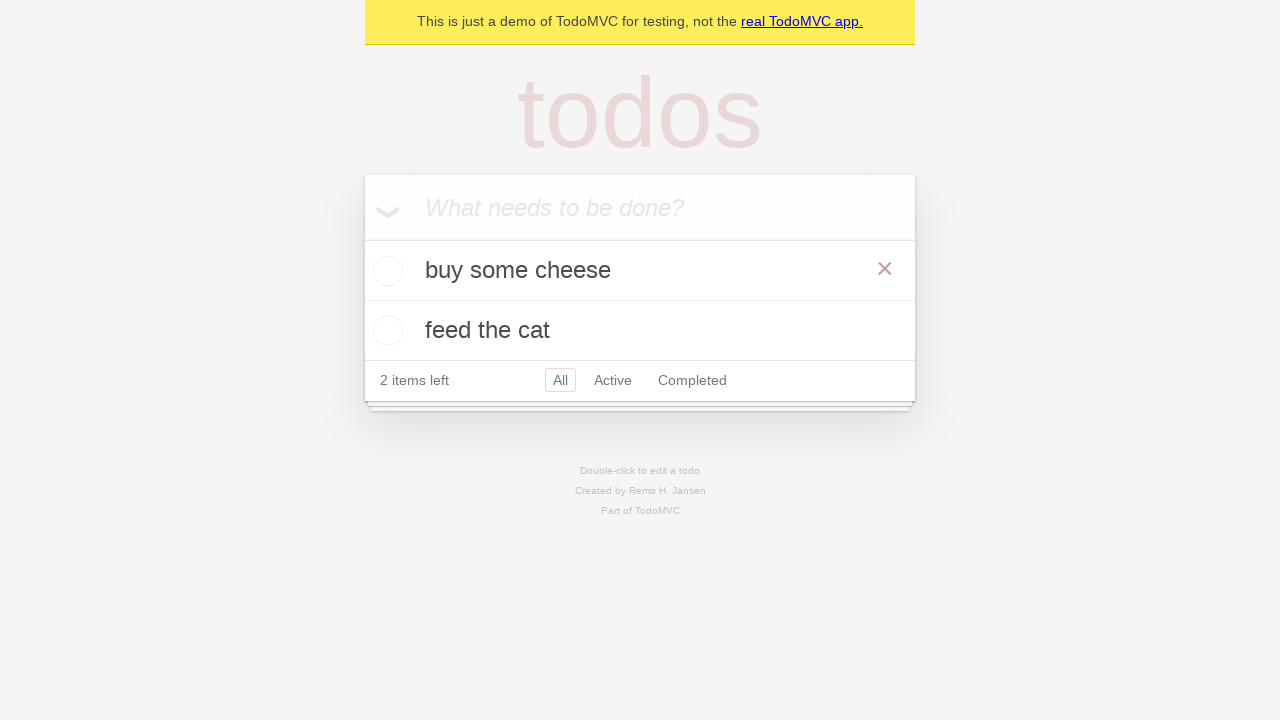